Navigates to a test blog page and clicks on a link that opens a popup window using partial link text locator.

Starting URL: https://omayo.blogspot.com/

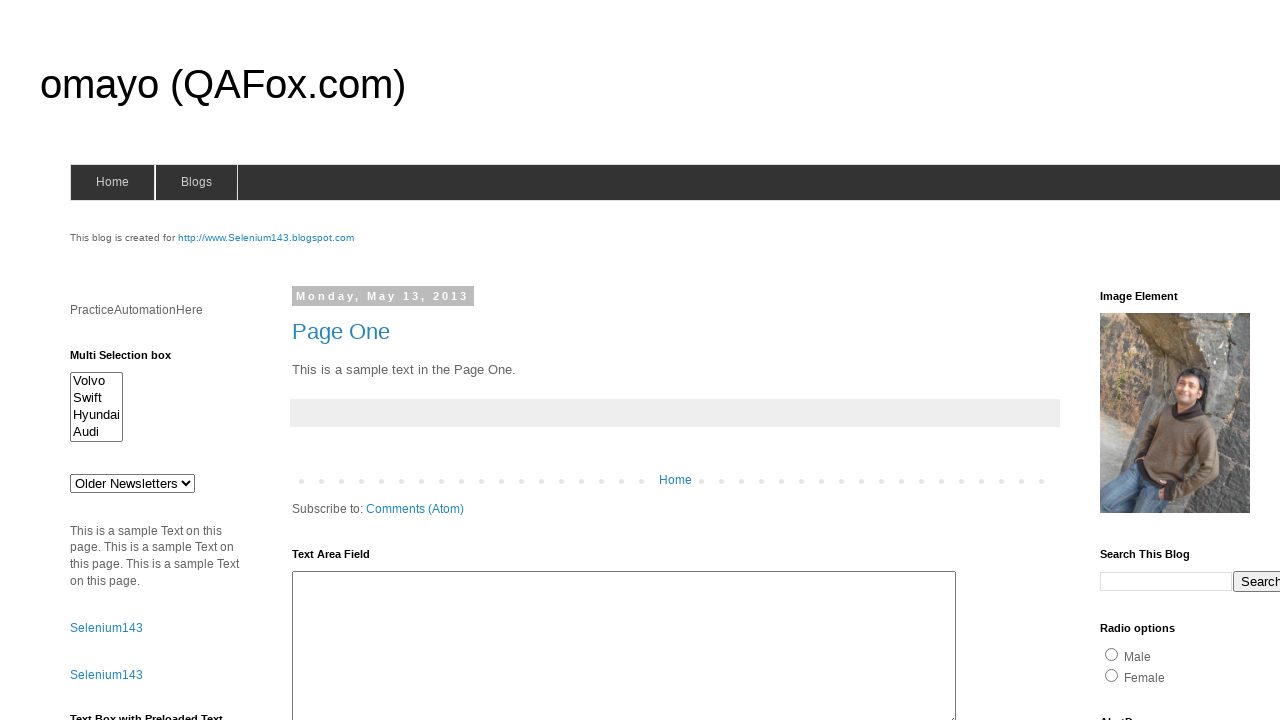

Navigated to https://omayo.blogspot.com/
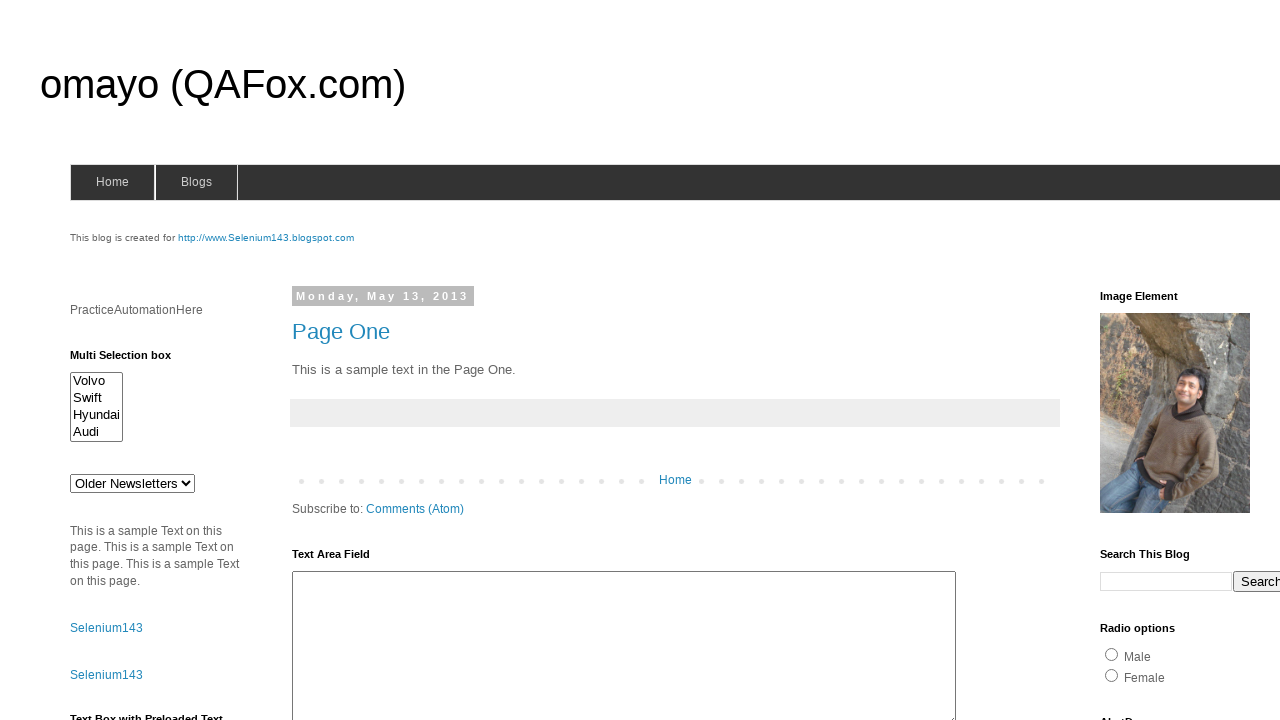

Clicked on link with partial text 'Open a popup window' at (132, 360) on text=Open a popup window
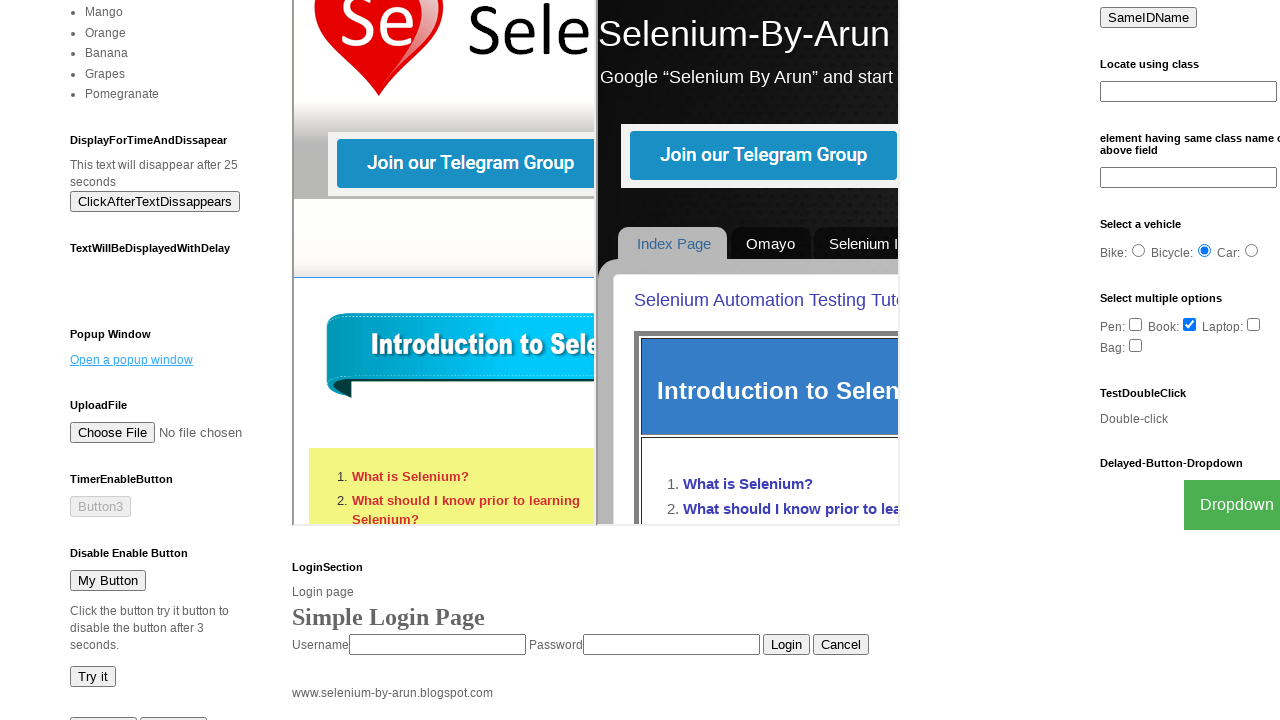

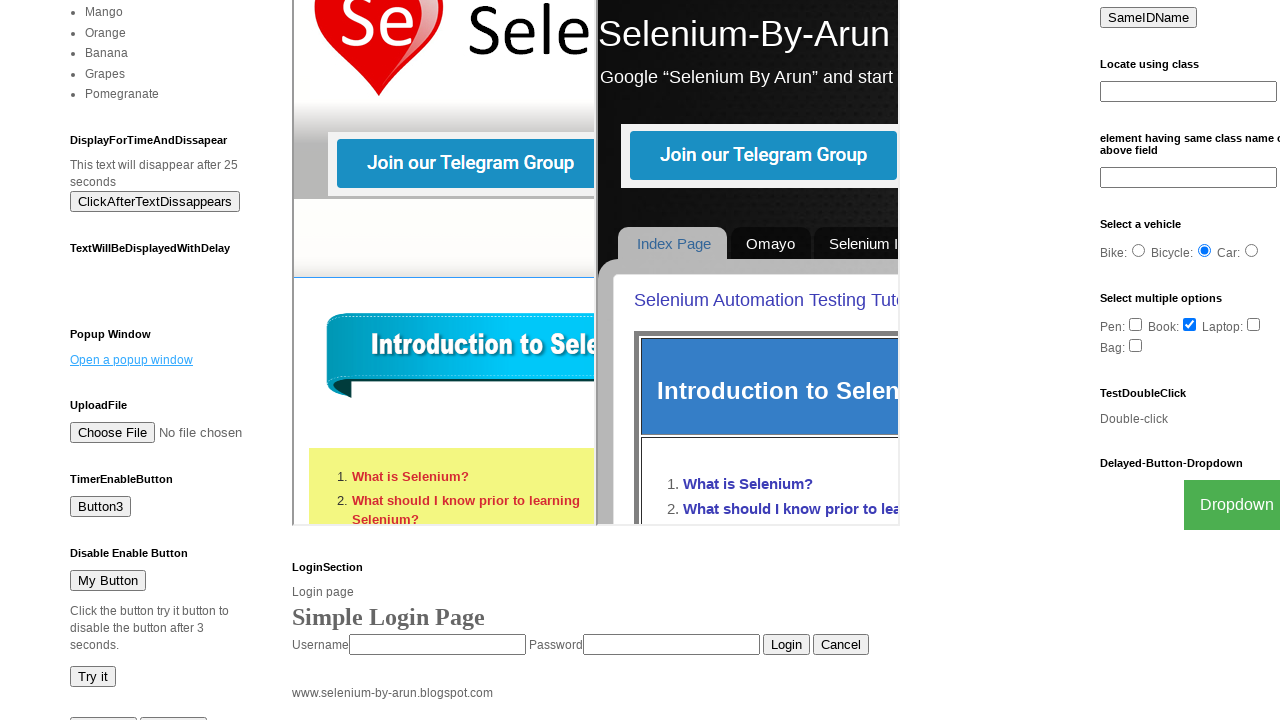